Tests checkbox functionality by navigating to a checkboxes page, finding all checkbox elements, and verifying their checked/unchecked states using both attribute lookup and isSelected methods.

Starting URL: http://the-internet.herokuapp.com/checkboxes

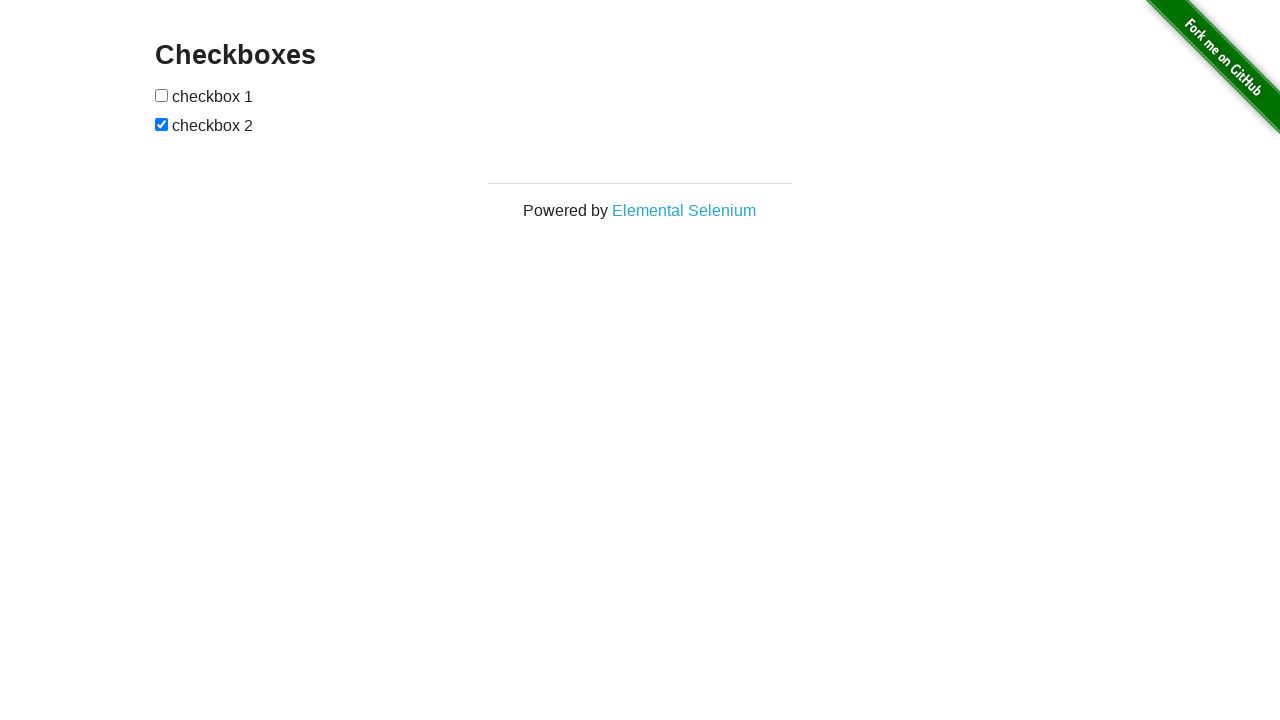

Waited for checkboxes to load on the page
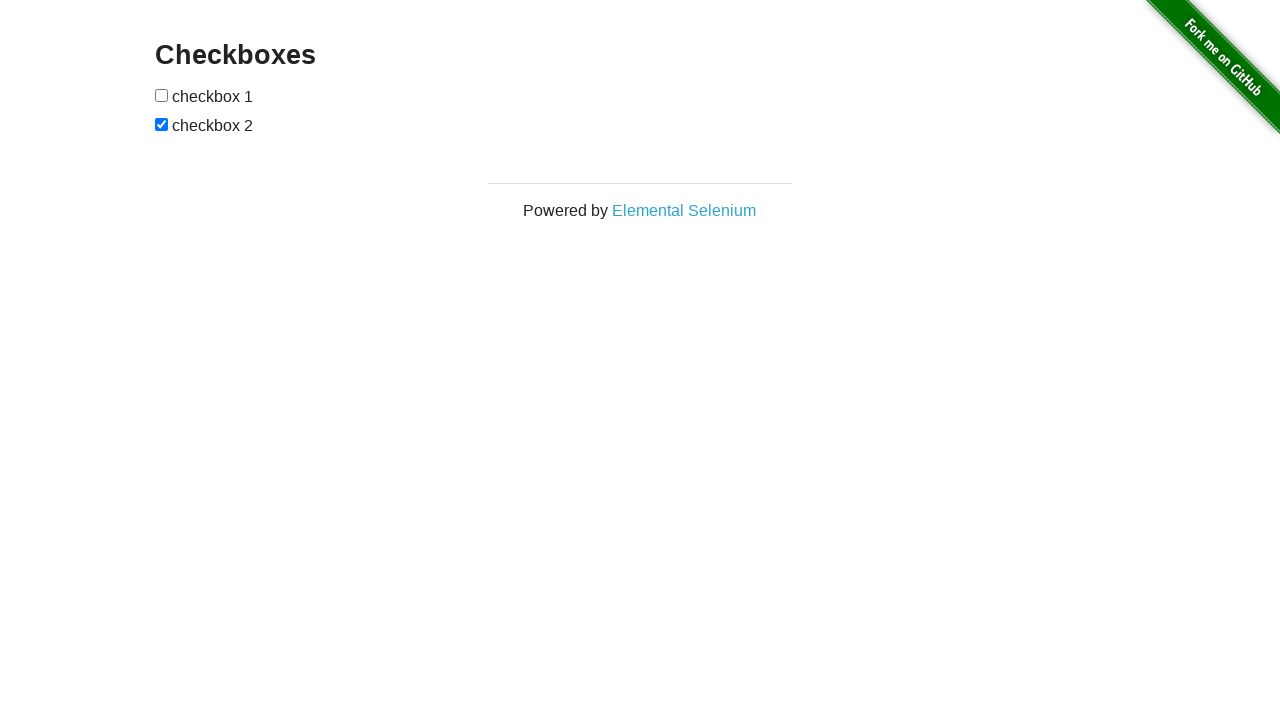

Located all checkbox elements on the page
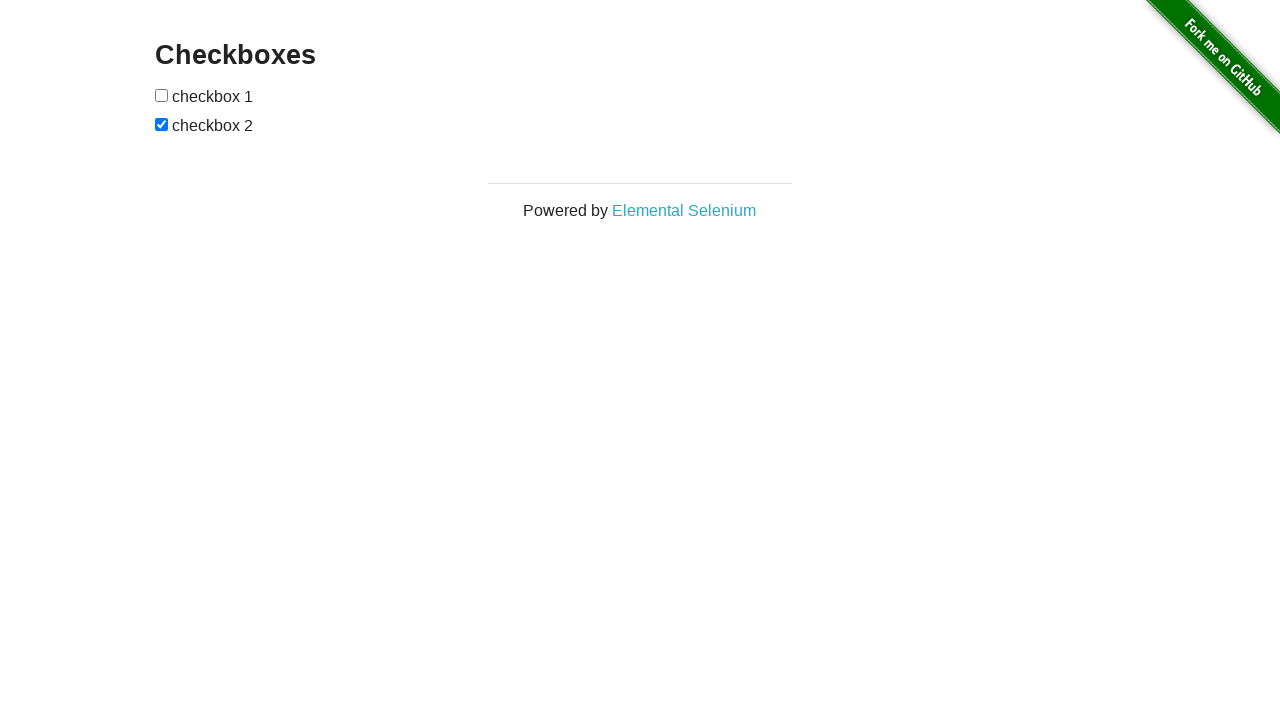

Verified that the second checkbox is checked by default
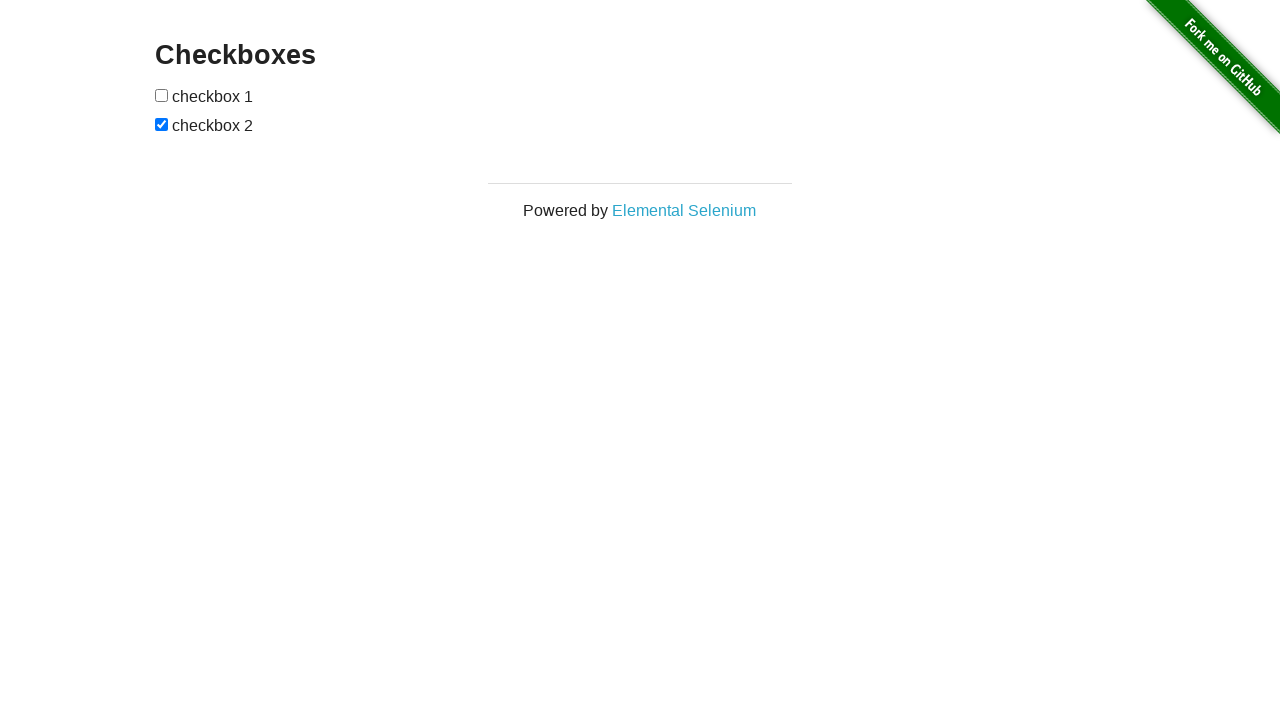

Verified that the first checkbox is not checked by default
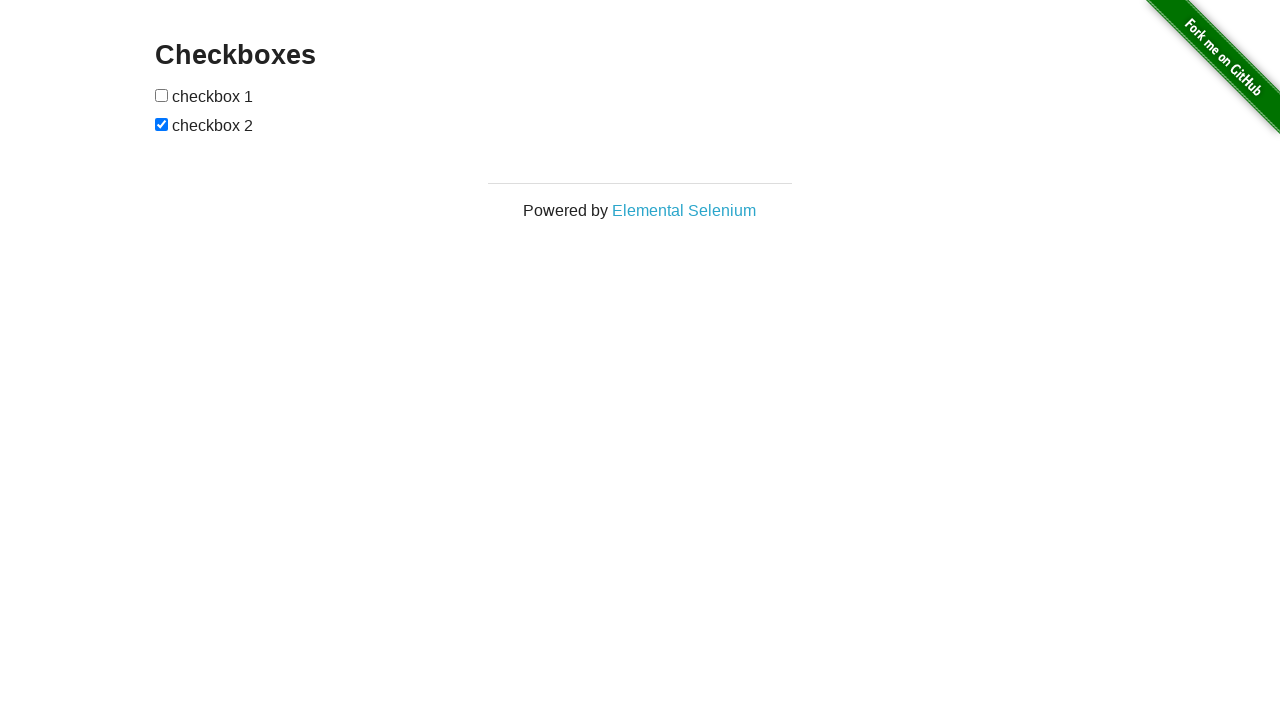

Clicked the first checkbox to check it at (162, 95) on input[type="checkbox"] >> nth=0
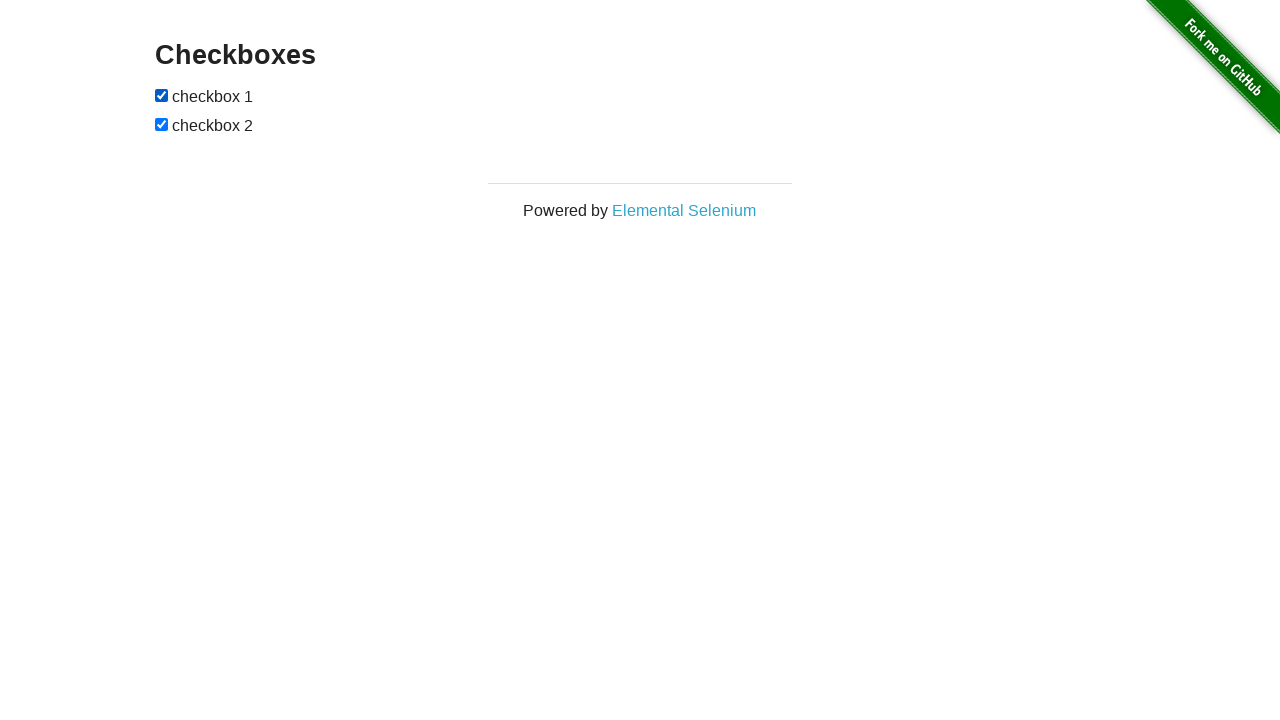

Verified that the first checkbox is now checked after clicking
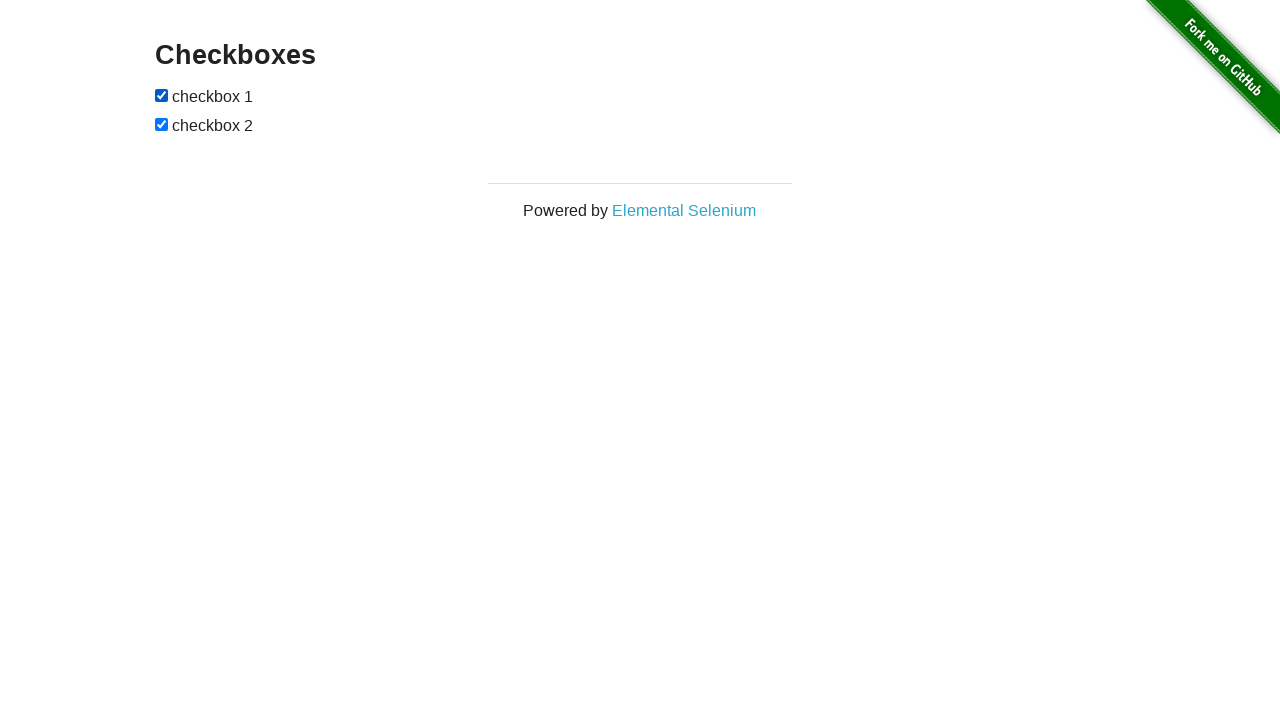

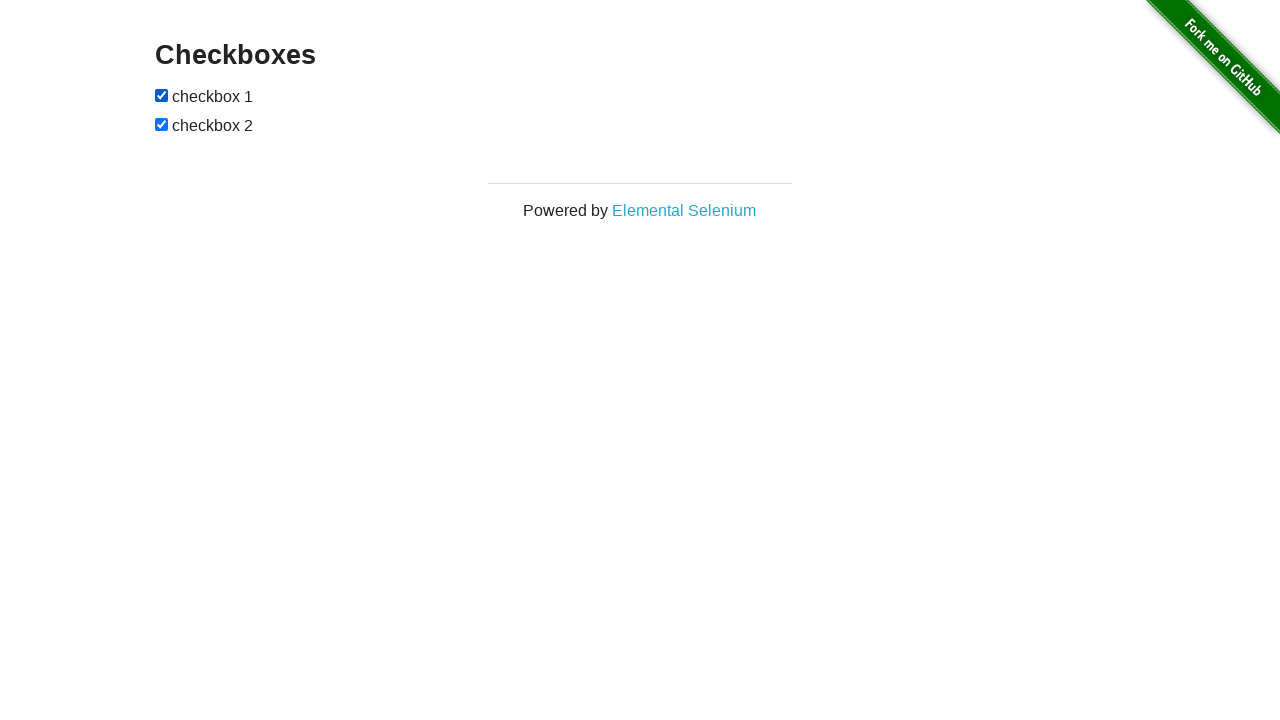